Tests alert handling functionality by clicking a button that triggers an alert and accepting it

Starting URL: https://demoqa.com/alerts

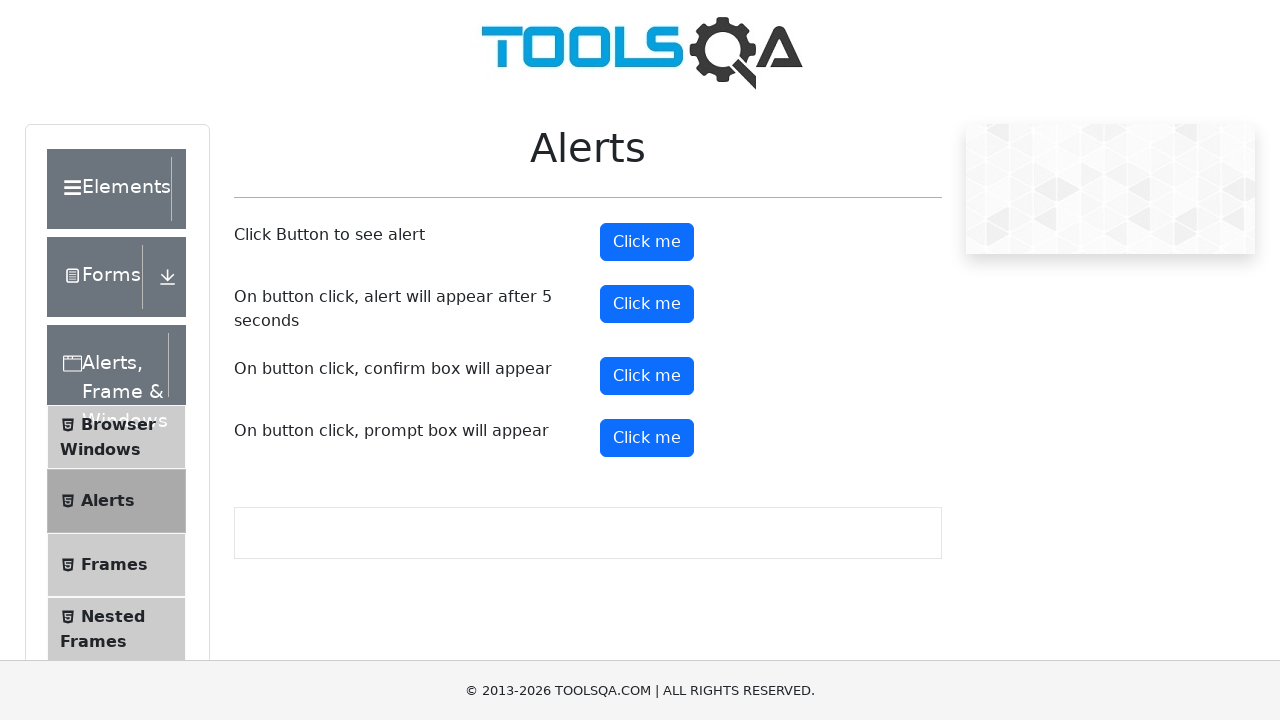

Clicked button to trigger alert at (647, 242) on #alertButton
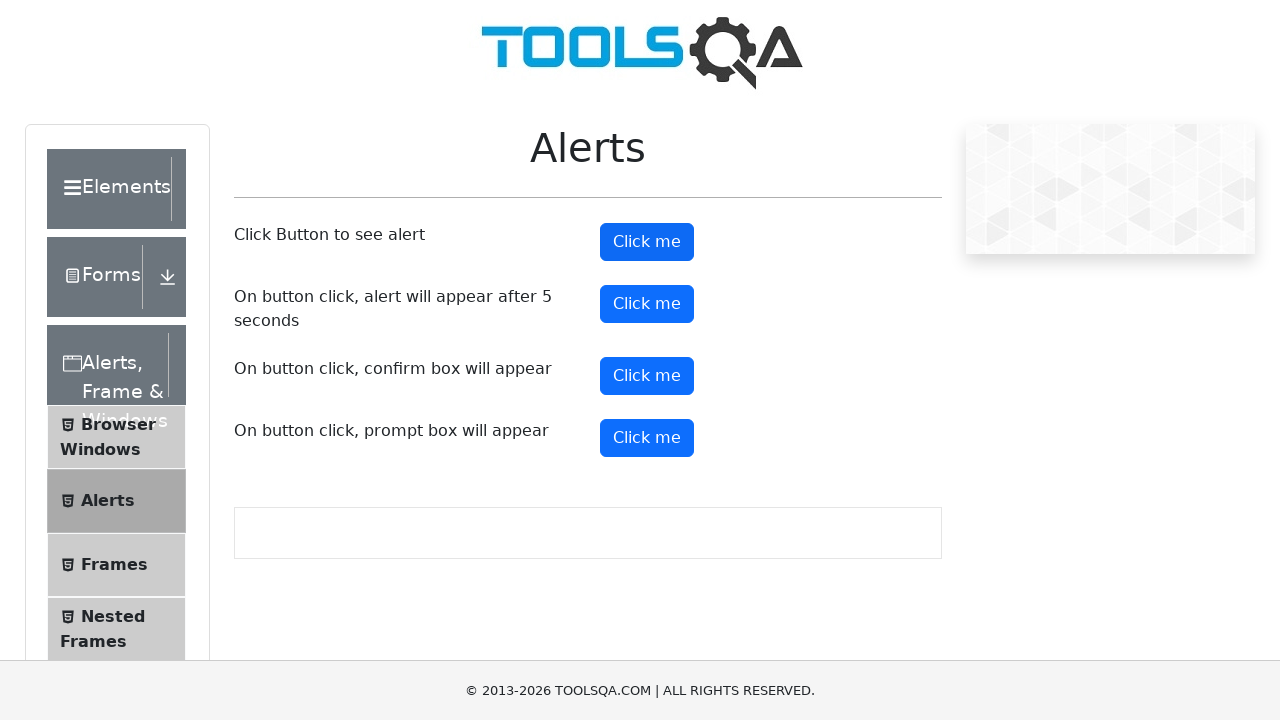

Set up dialog handler to accept alert
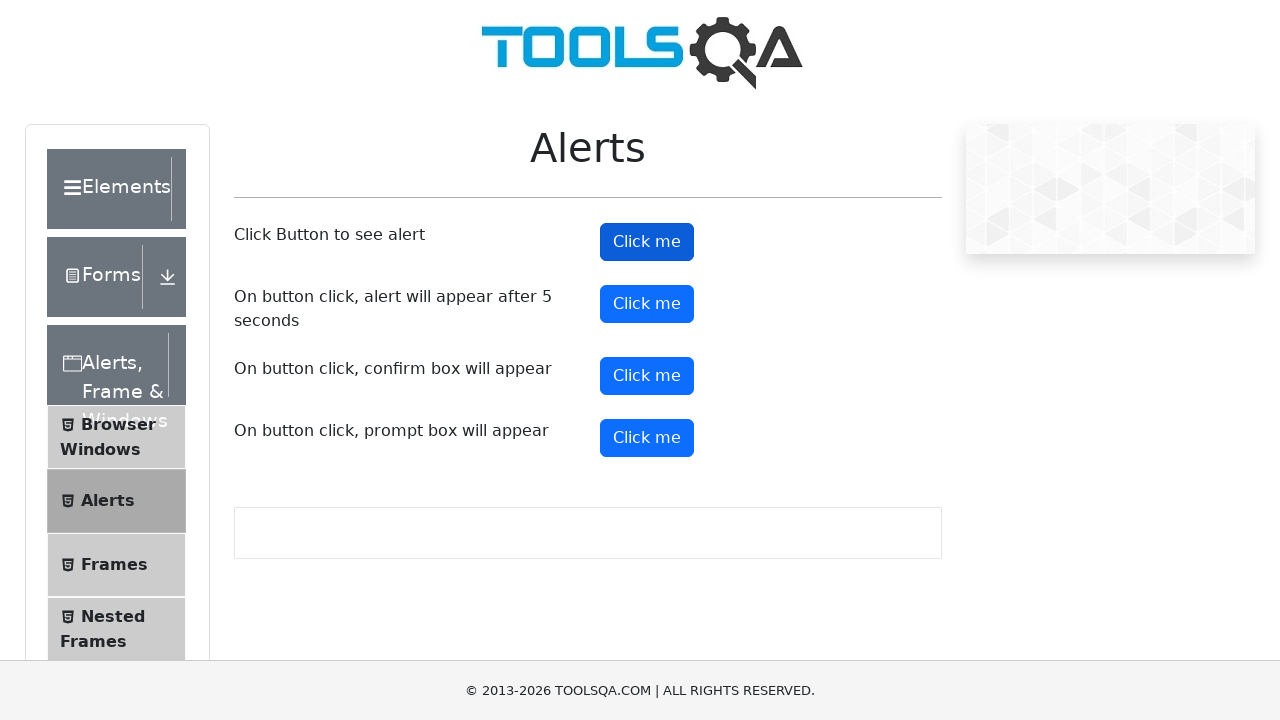

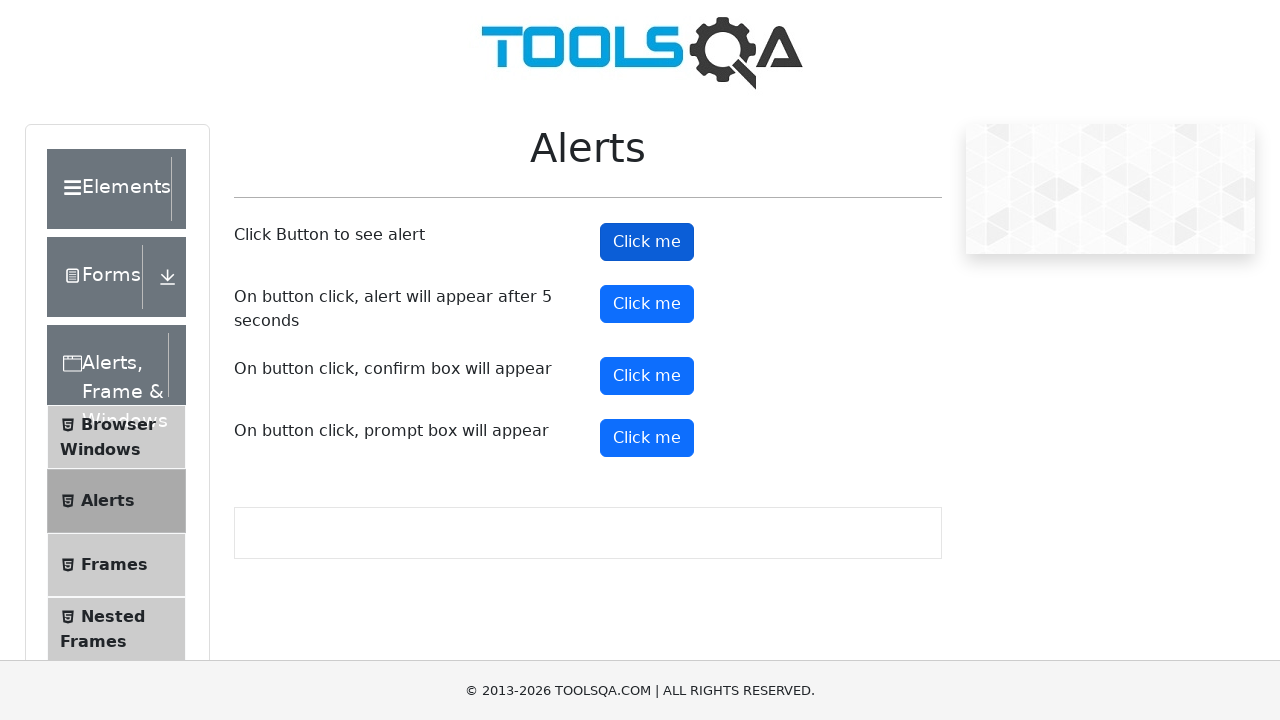